Tests marking all todo items as completed using the toggle all checkbox

Starting URL: https://demo.playwright.dev/todomvc

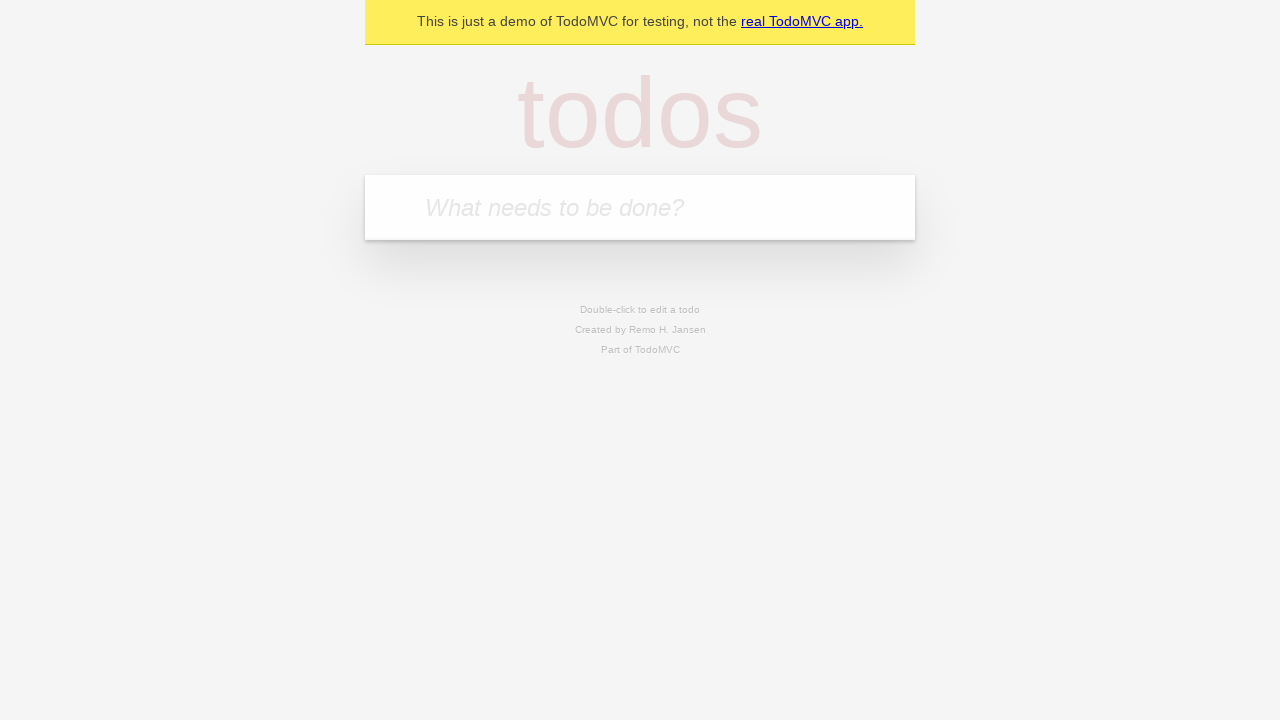

Filled todo input with 'buy some cheese' on internal:attr=[placeholder="What needs to be done?"i]
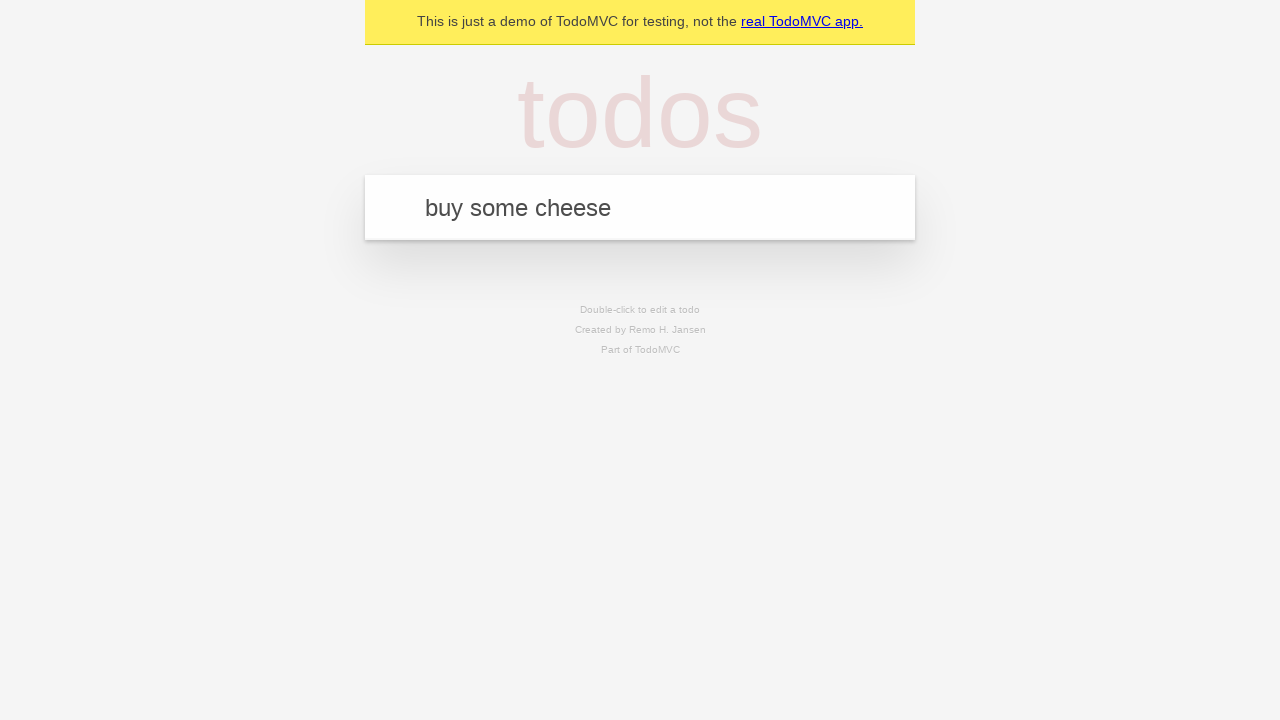

Pressed Enter to add first todo item on internal:attr=[placeholder="What needs to be done?"i]
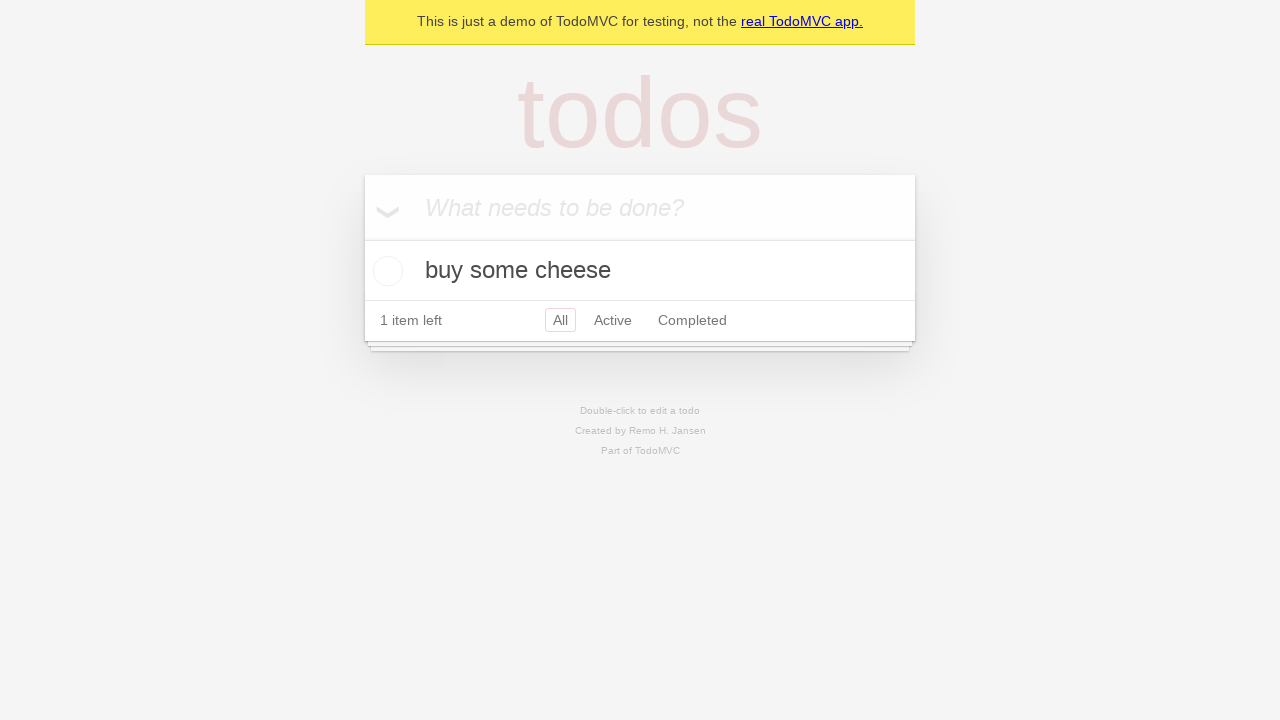

Filled todo input with 'feed the cat' on internal:attr=[placeholder="What needs to be done?"i]
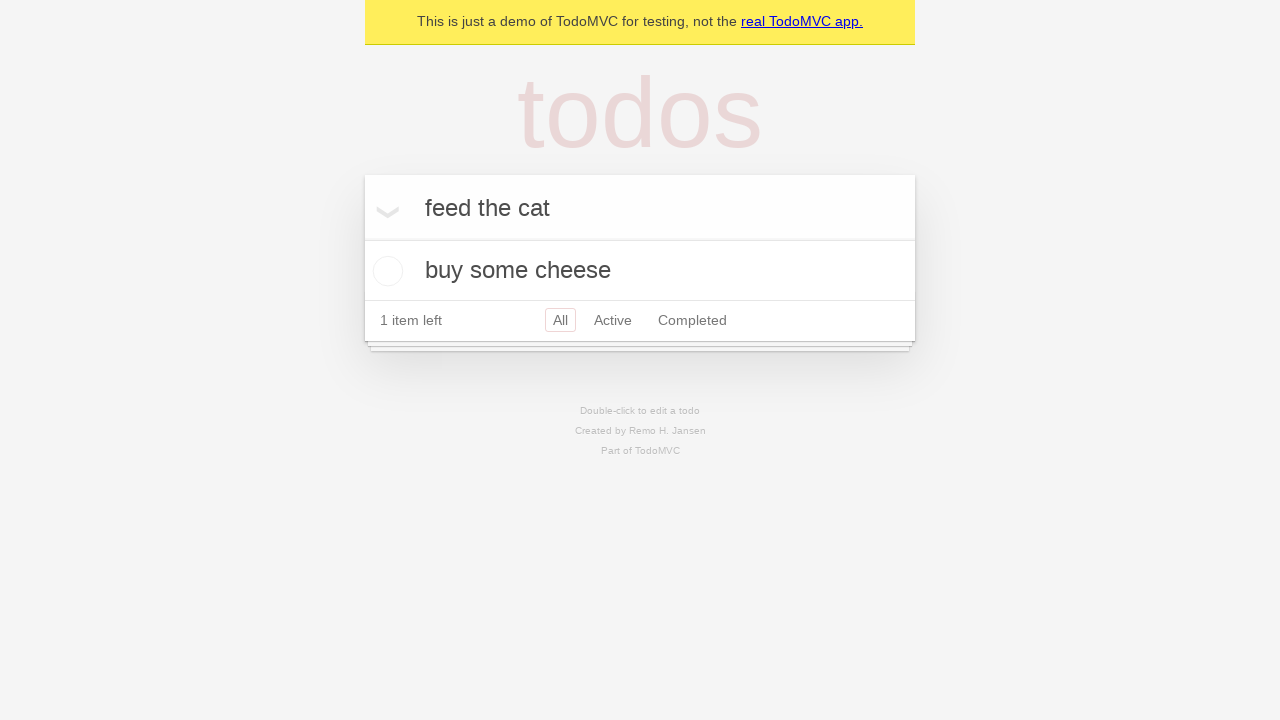

Pressed Enter to add second todo item on internal:attr=[placeholder="What needs to be done?"i]
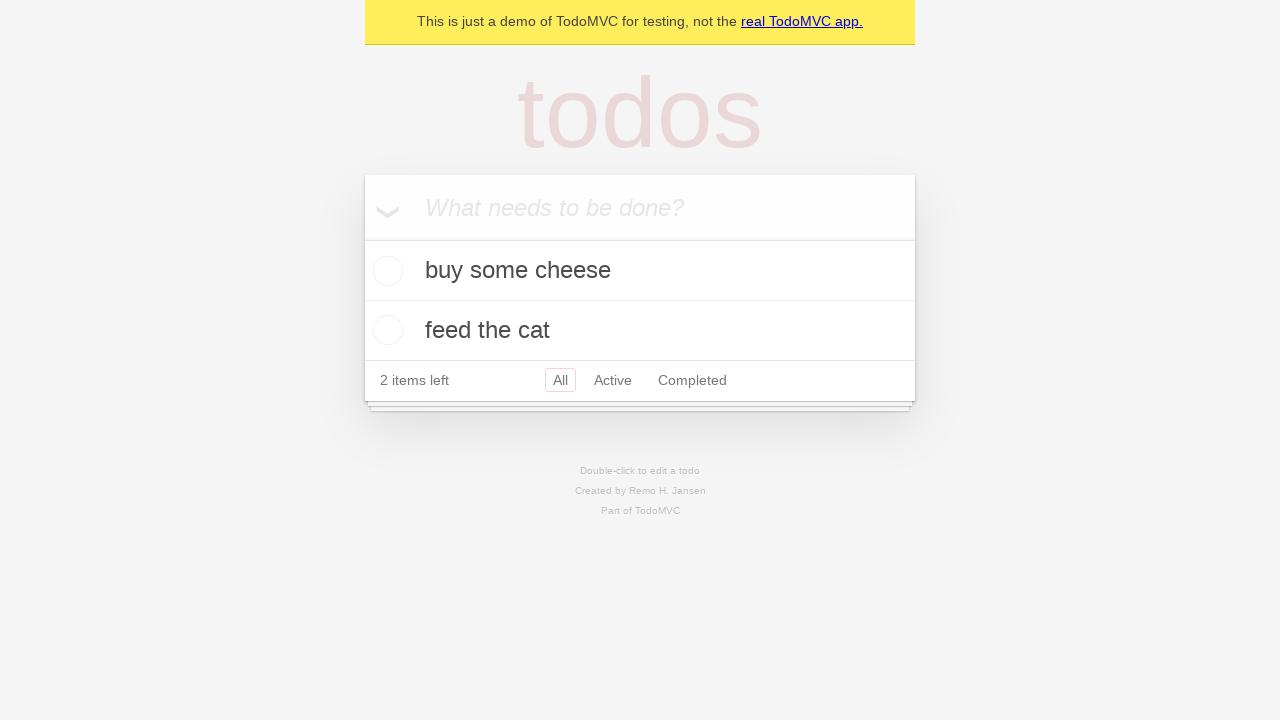

Filled todo input with 'book a doctors appointment' on internal:attr=[placeholder="What needs to be done?"i]
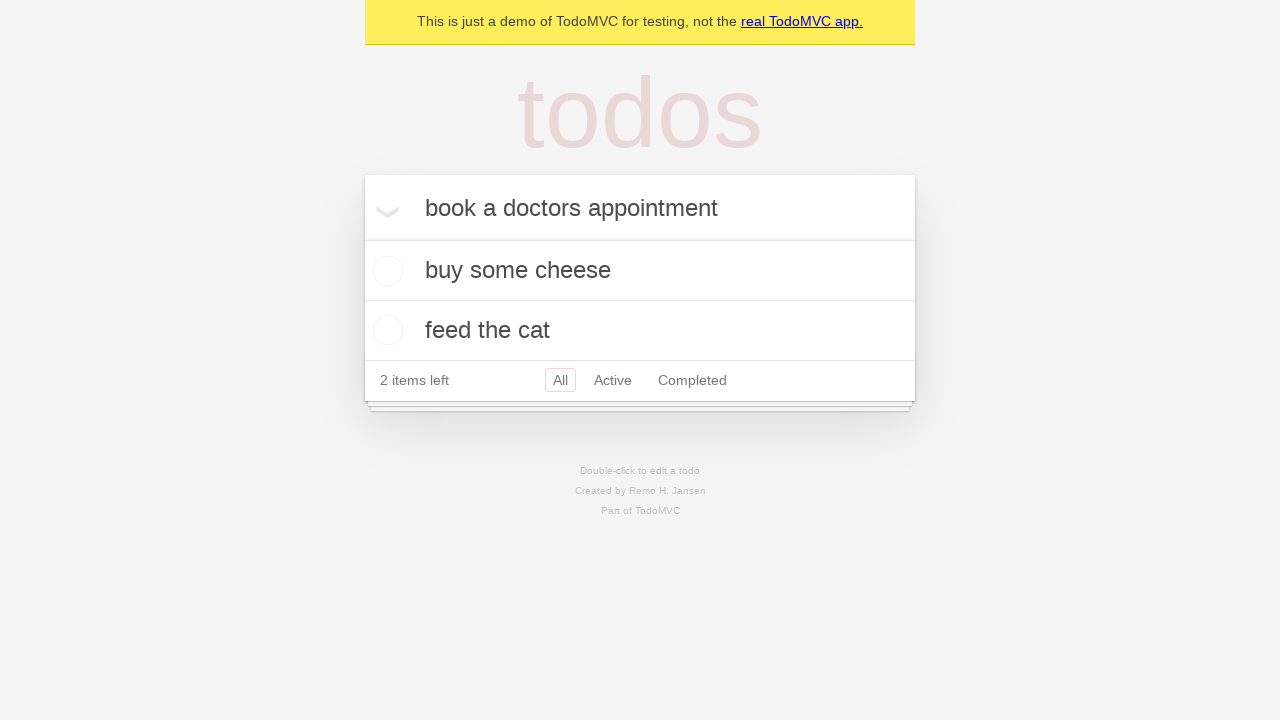

Pressed Enter to add third todo item on internal:attr=[placeholder="What needs to be done?"i]
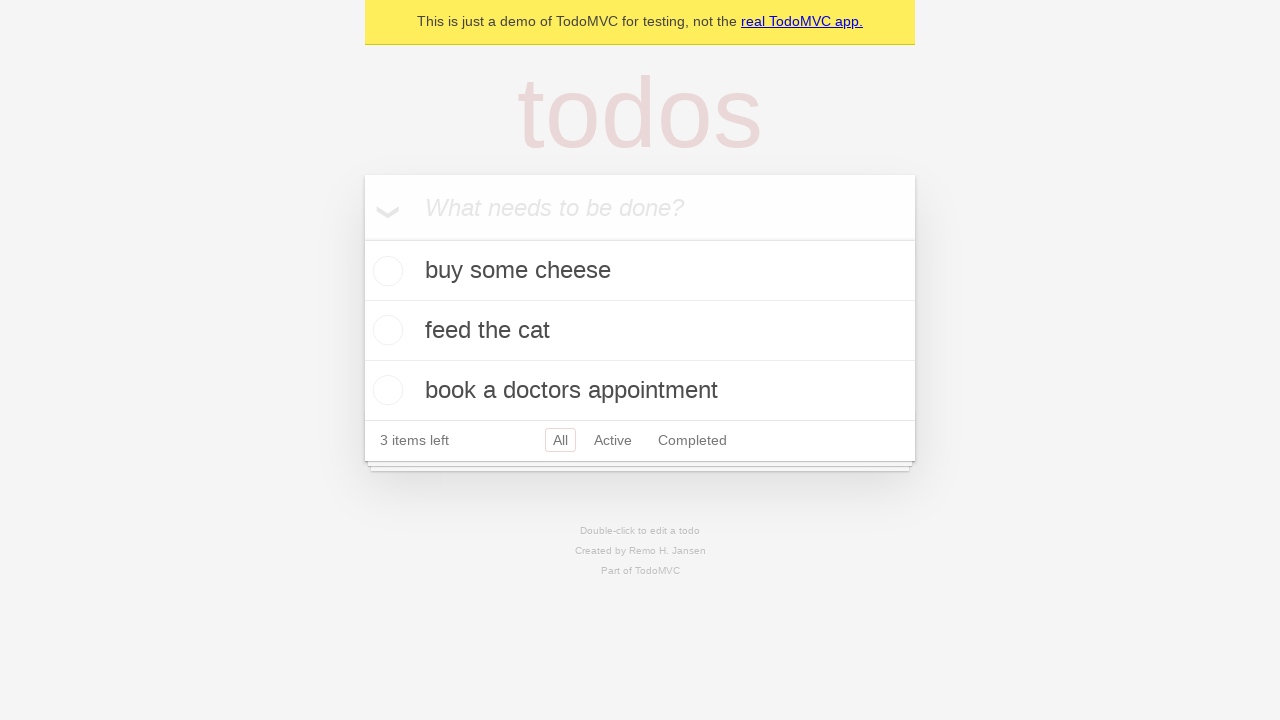

Clicked 'Mark all as complete' checkbox to mark all items as completed at (362, 238) on internal:label="Mark all as complete"i
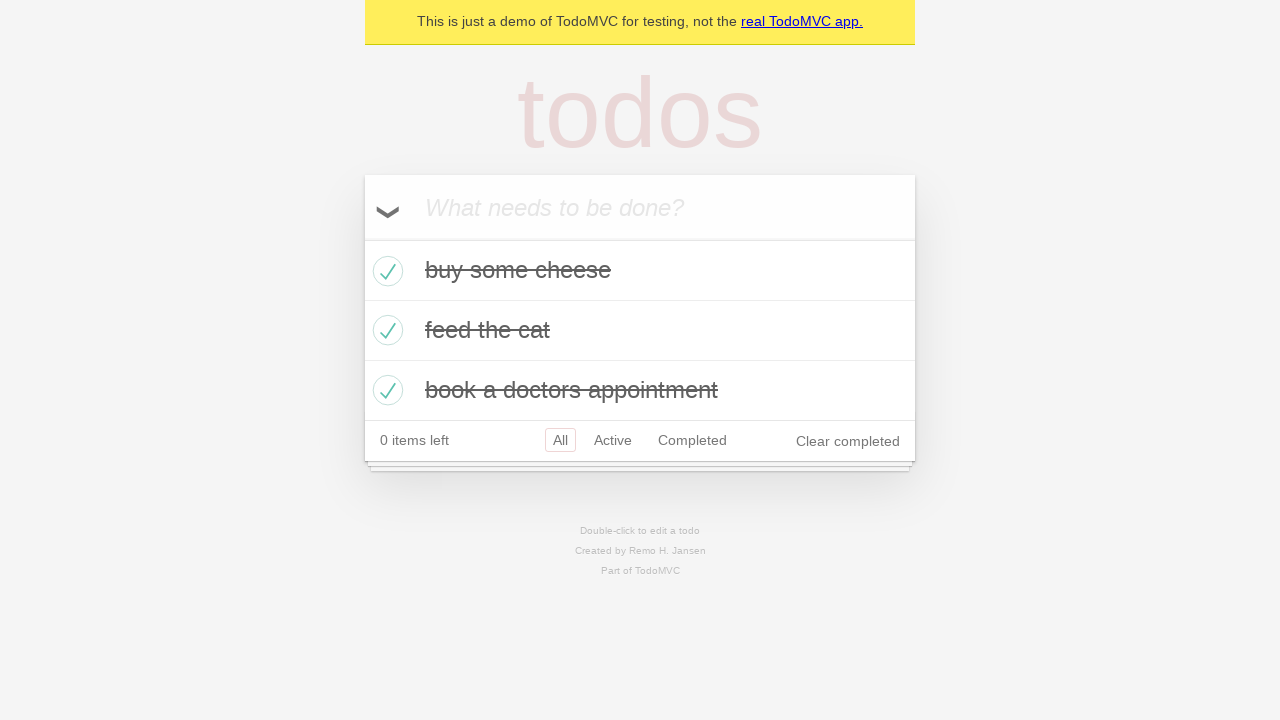

Verified that all todo items are now marked as completed
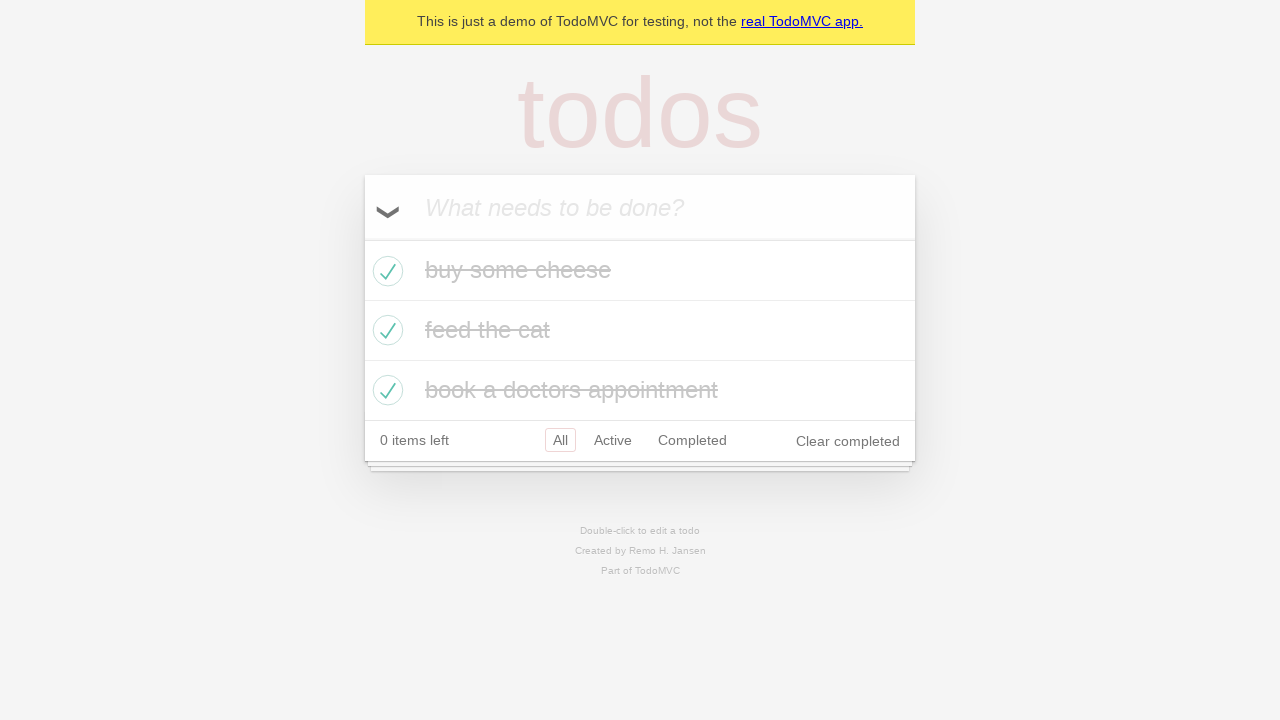

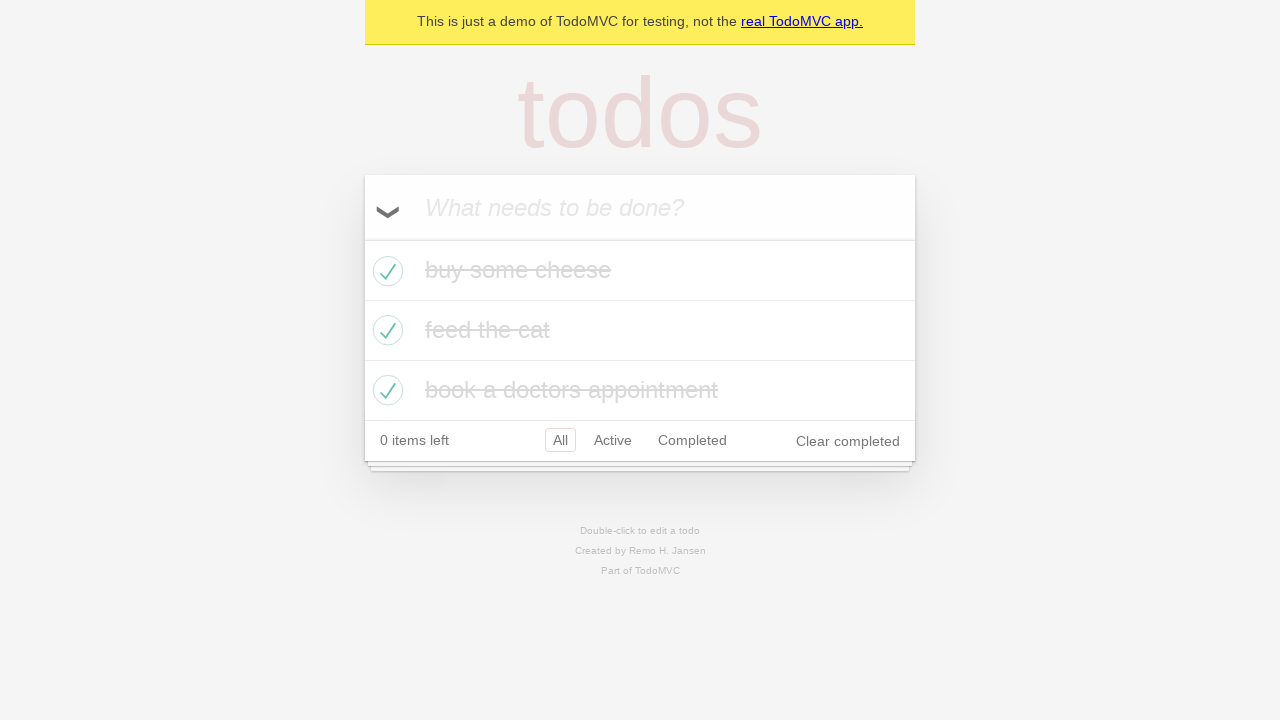